Tests the text box form on demoqa.com by filling in name, email, current address, and permanent address fields, then submitting and verifying the output

Starting URL: https://demoqa.com/text-box

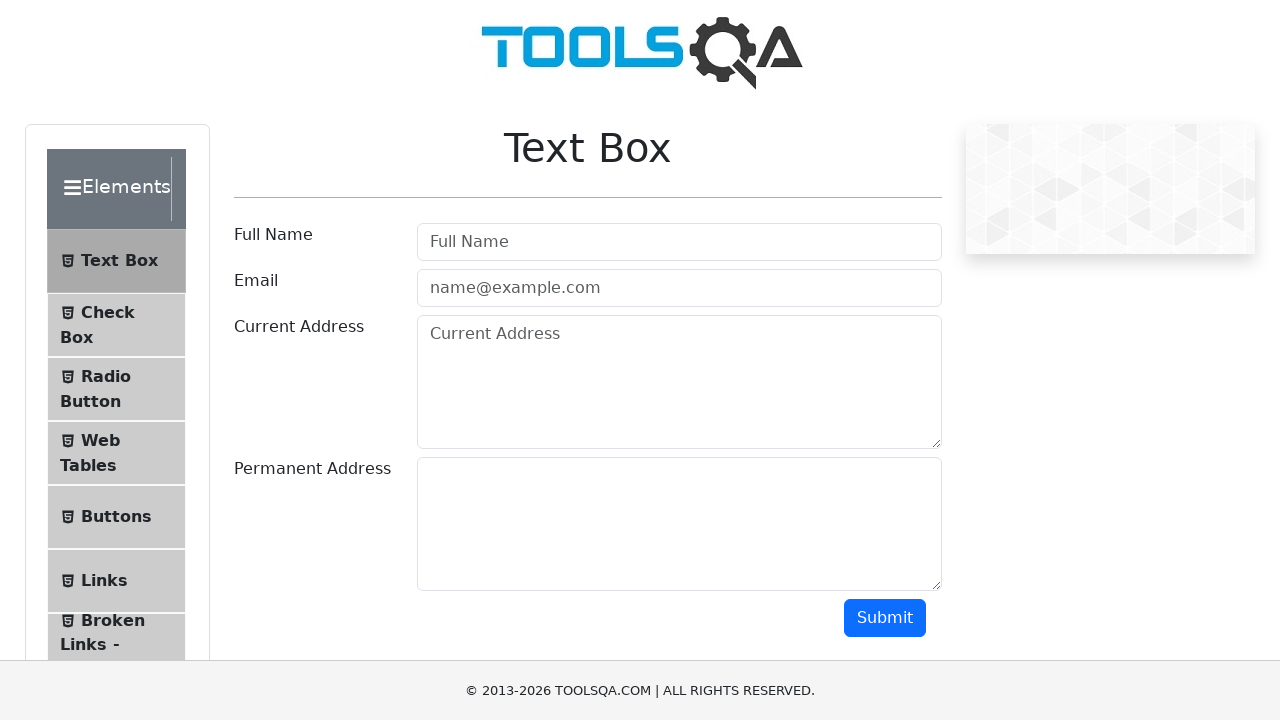

Filled Full Name field with 'Marko Polo' on //input[@placeholder='Full Name']
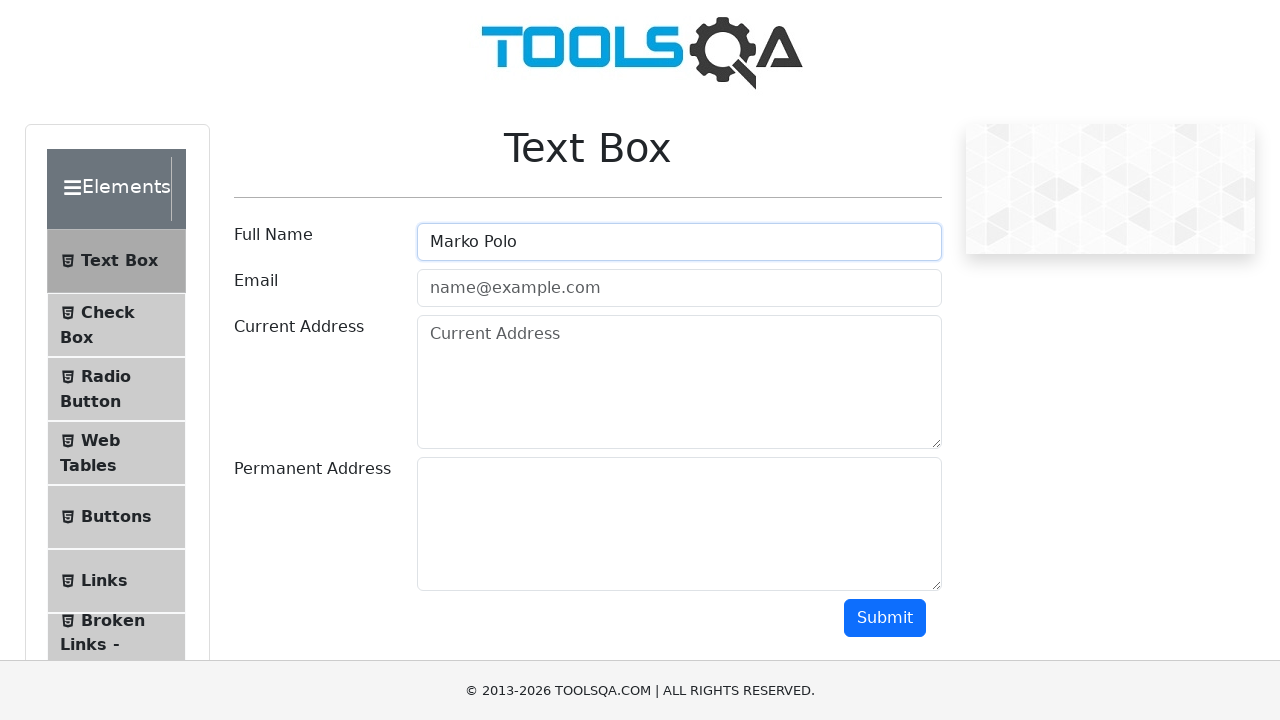

Filled Email field with 'test@test.com' on //input[@placeholder='name@example.com']
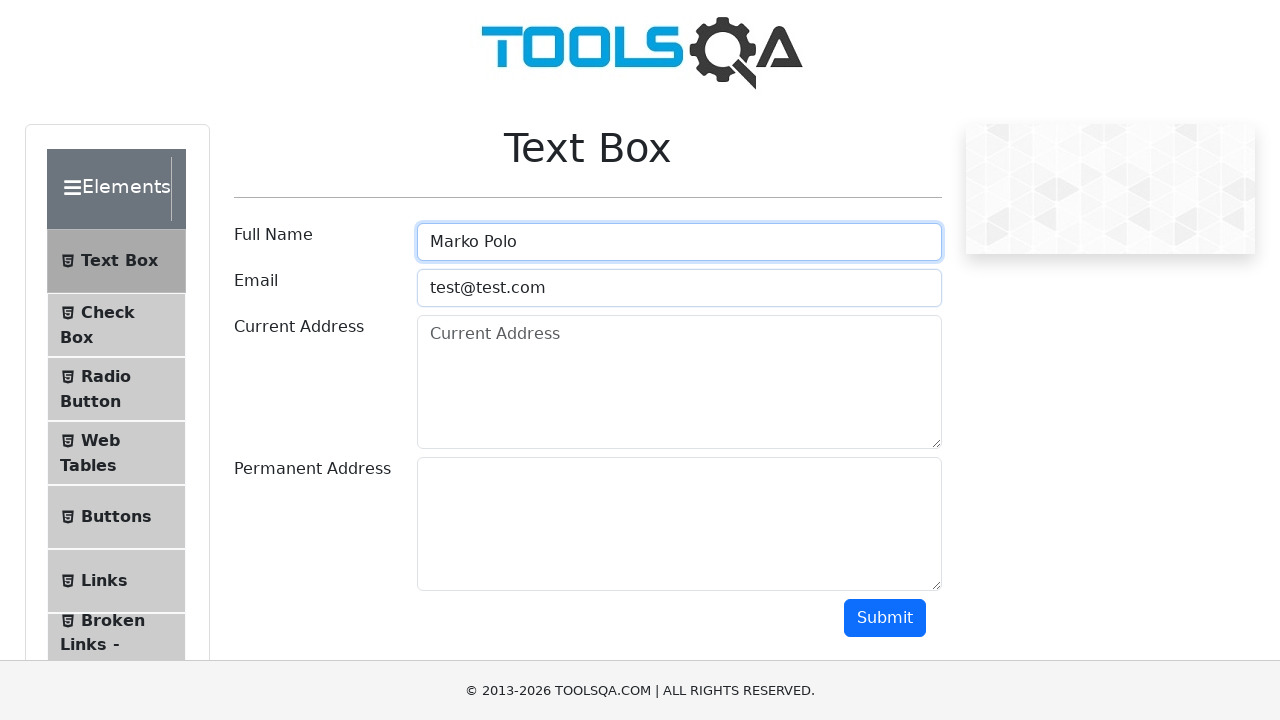

Filled Current Address field with 'street' on //textarea[@placeholder='Current Address']
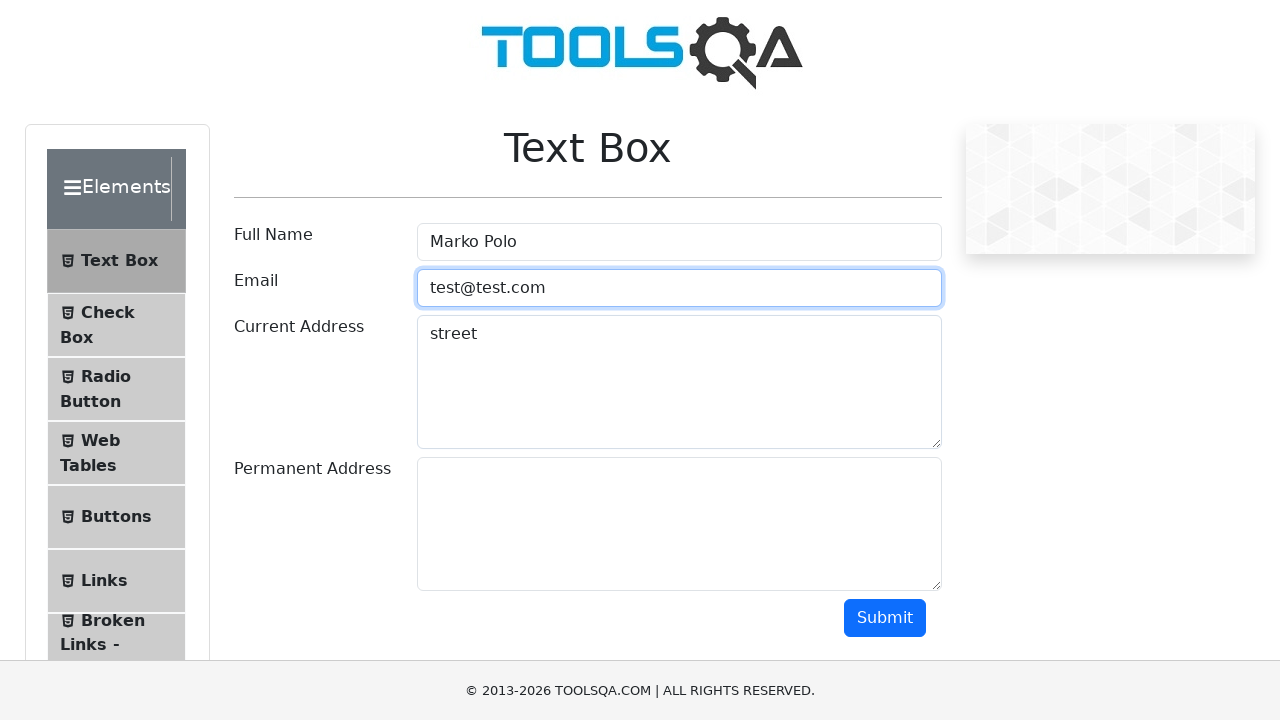

Filled Permanent Address field with 'ulica' on //textarea[@id='permanentAddress']
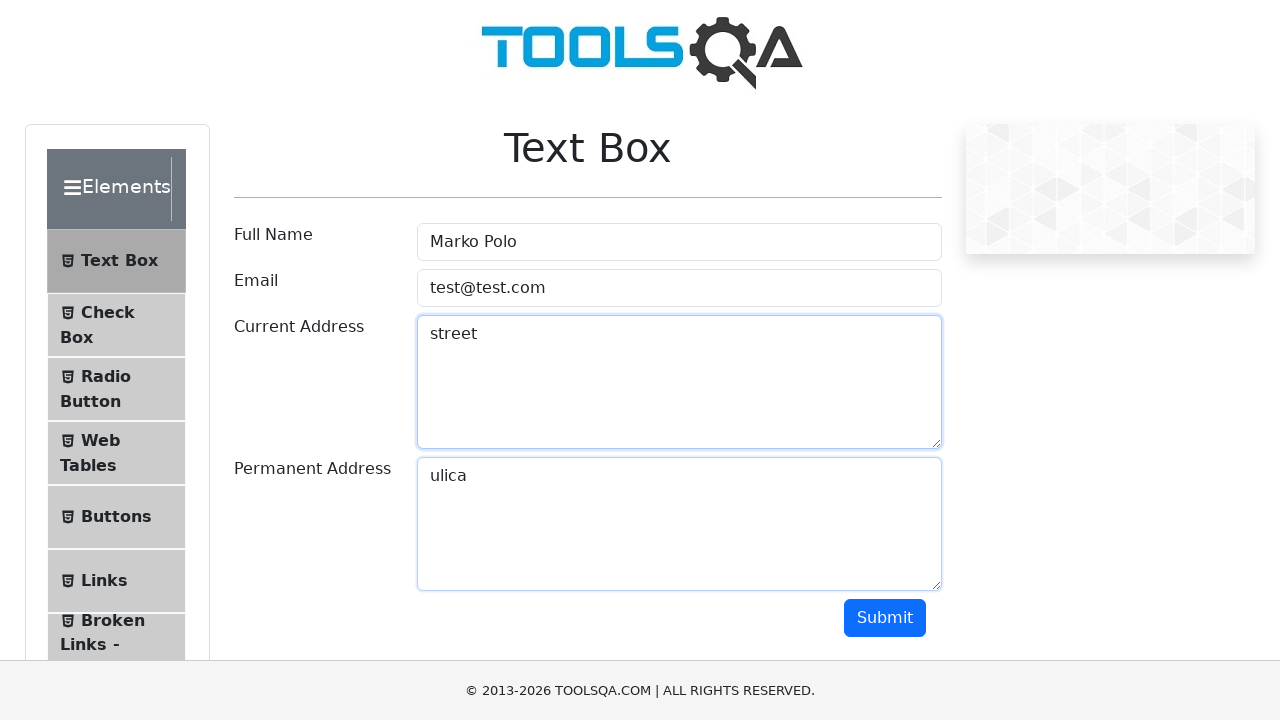

Clicked submit button to submit form at (885, 618) on xpath=//button[@id='submit']
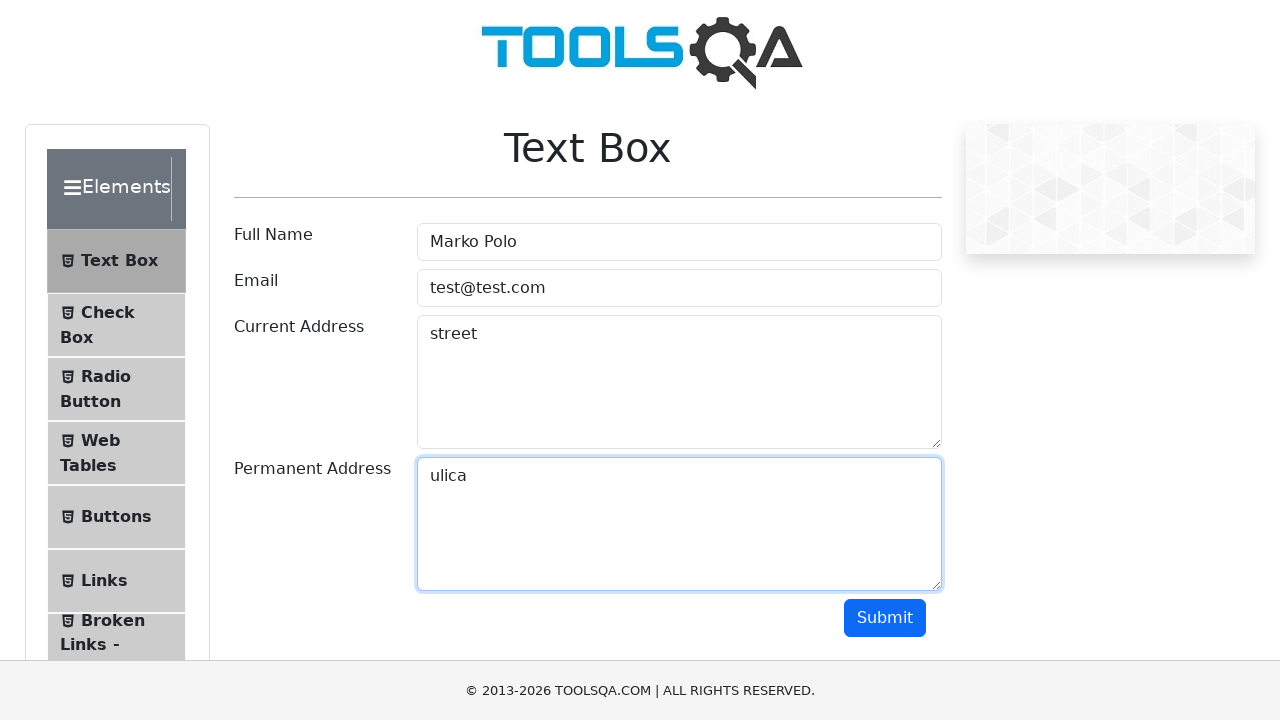

Form submission results loaded and name field appeared
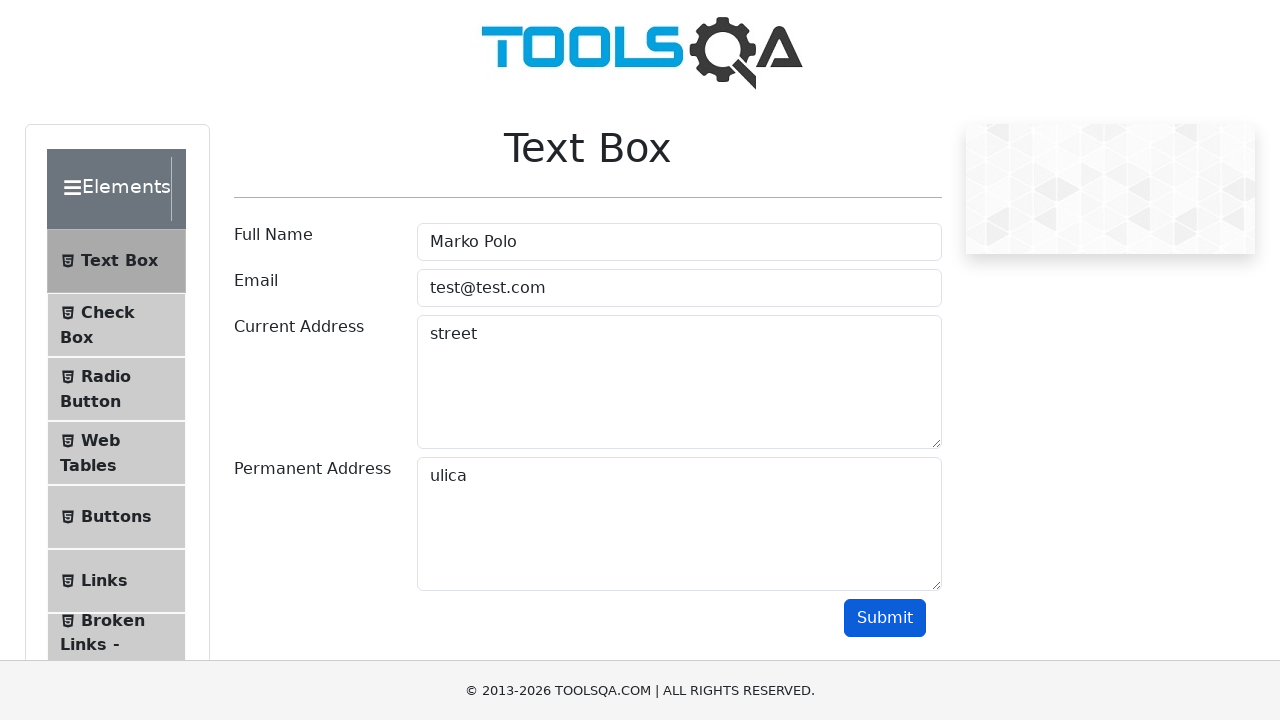

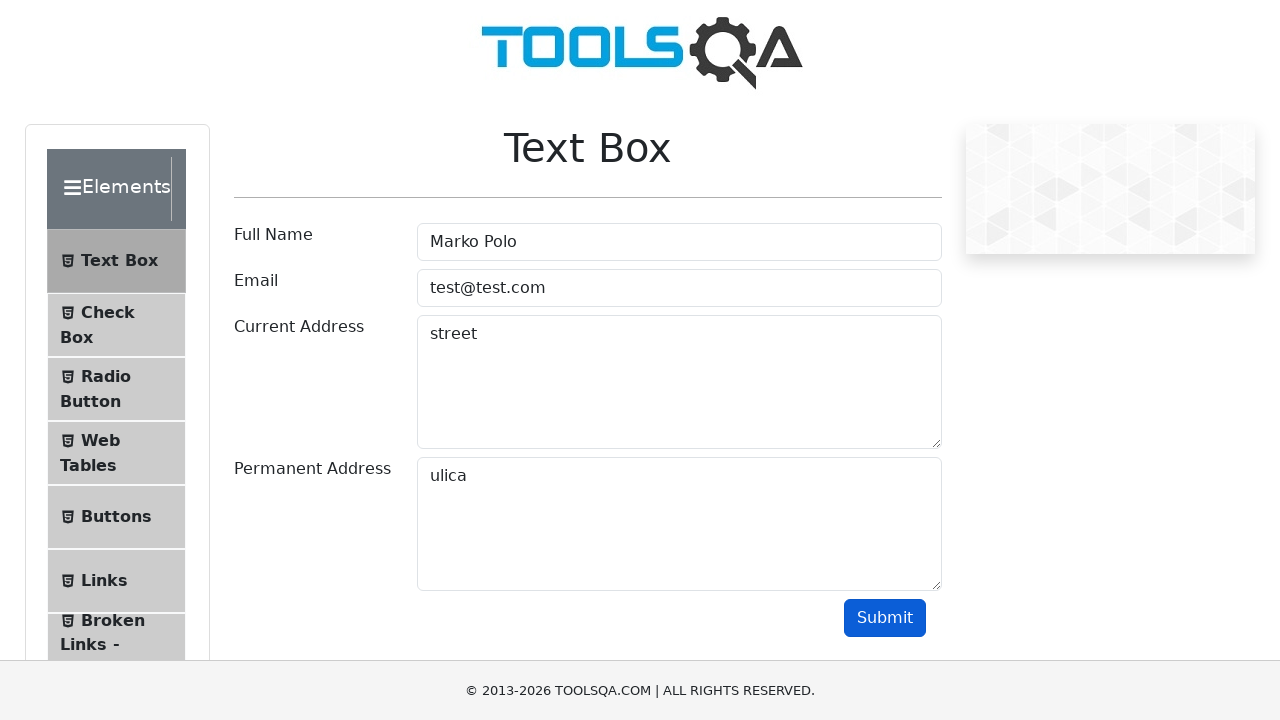